Tests basic browser navigation by navigating to a page, using browser back navigation, and refreshing the page while verifying page titles.

Starting URL: https://toolsqa.com

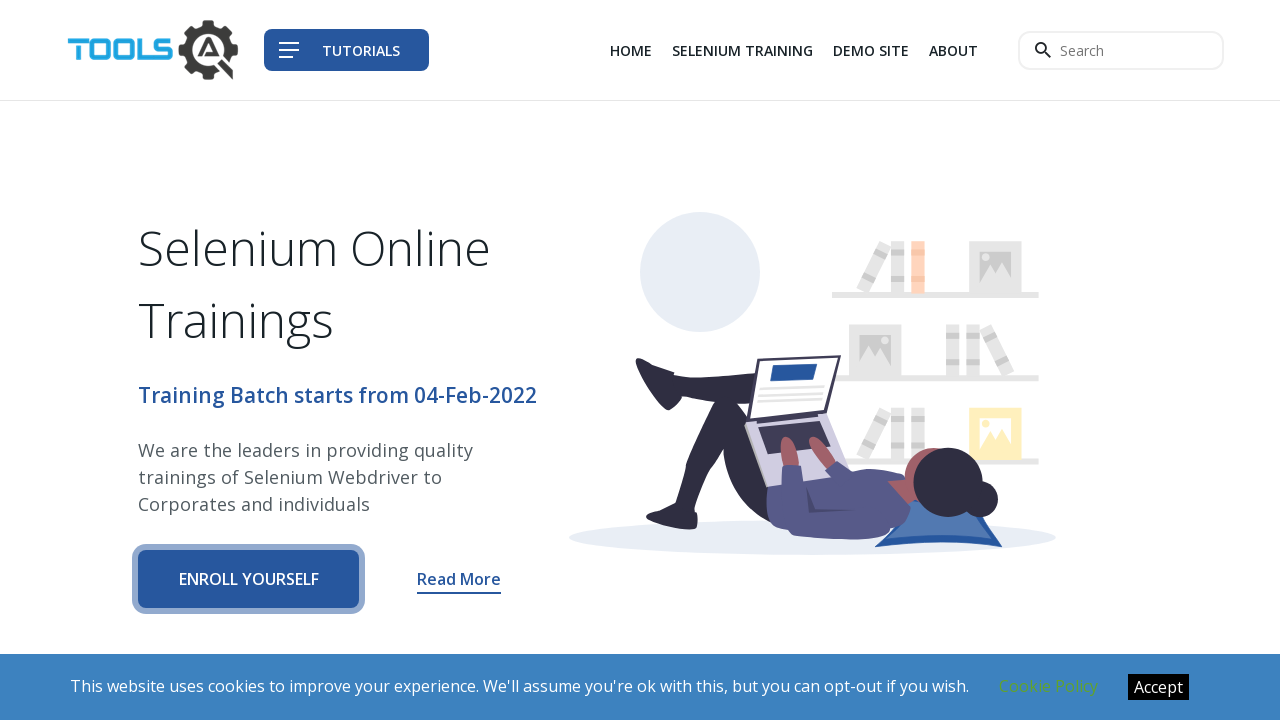

Retrieved initial page title from https://toolsqa.com
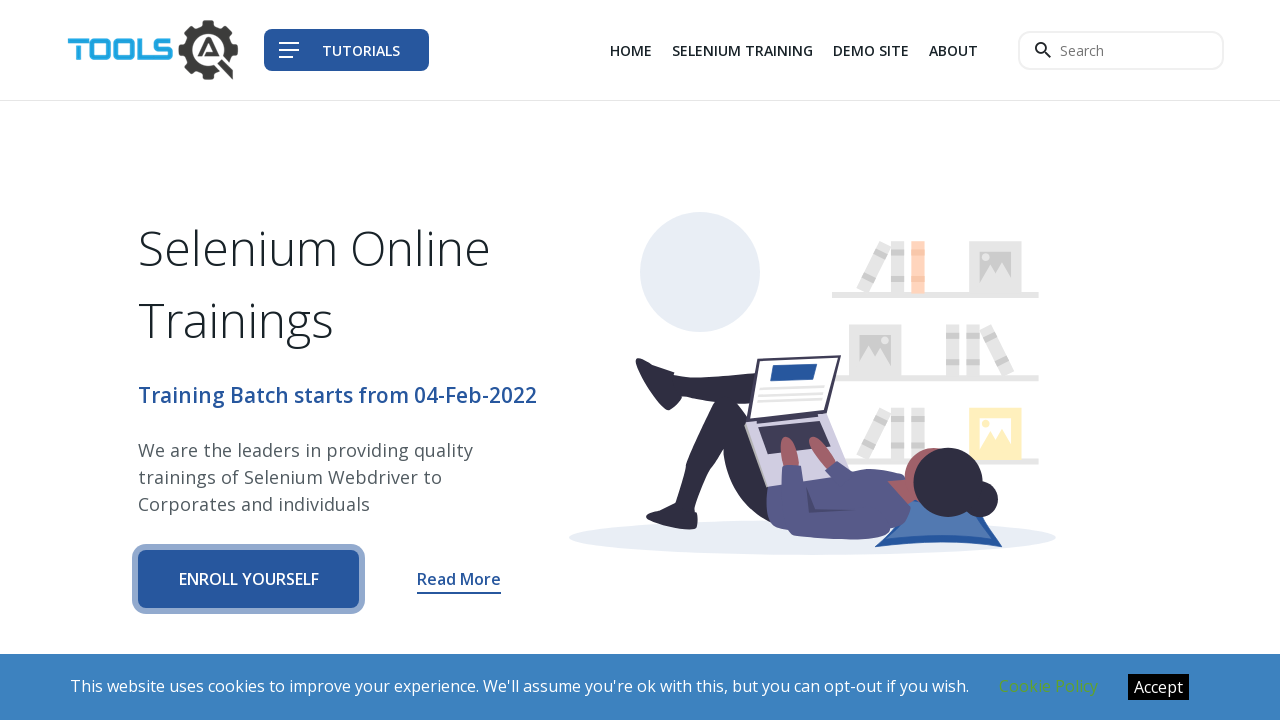

Navigated back using browser back button
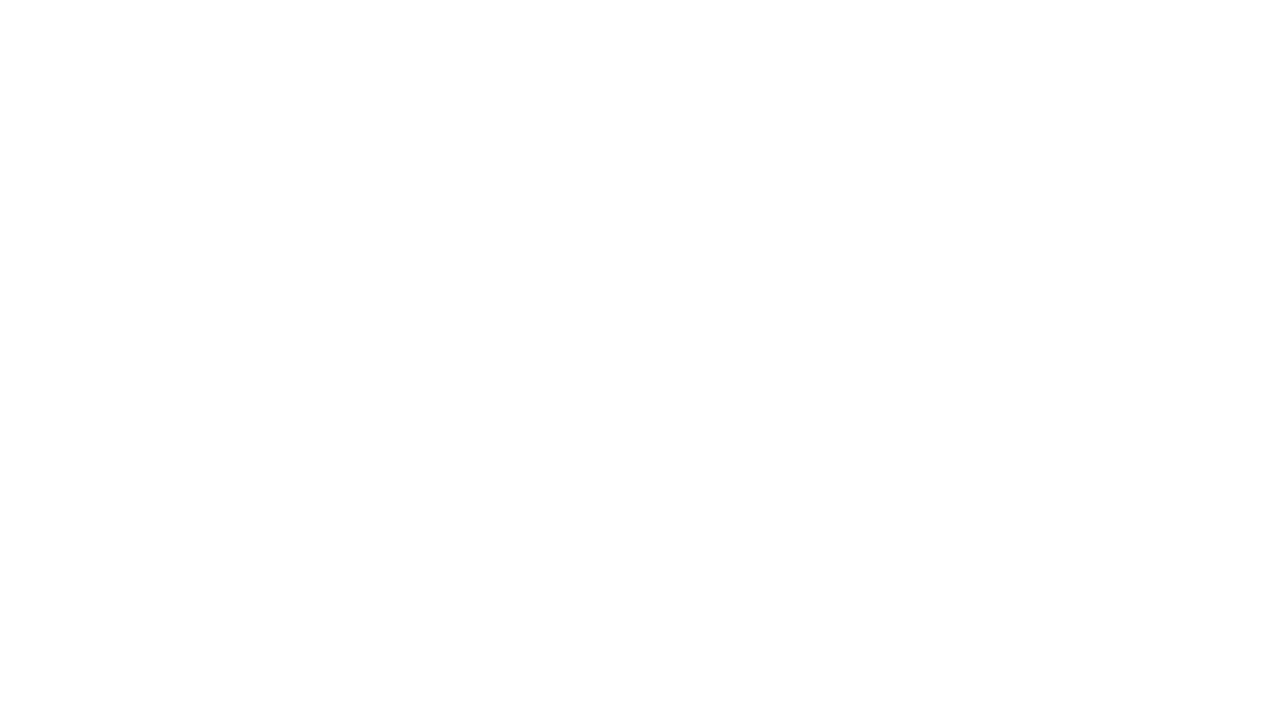

Refreshed the page
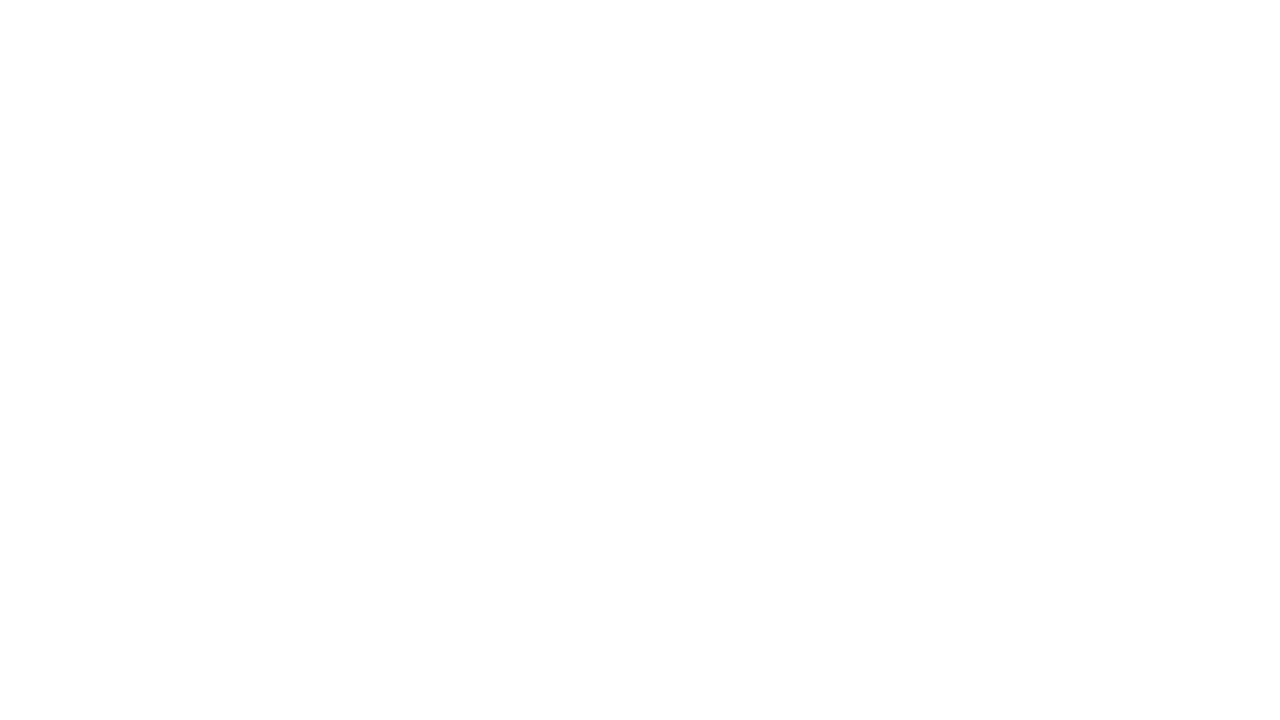

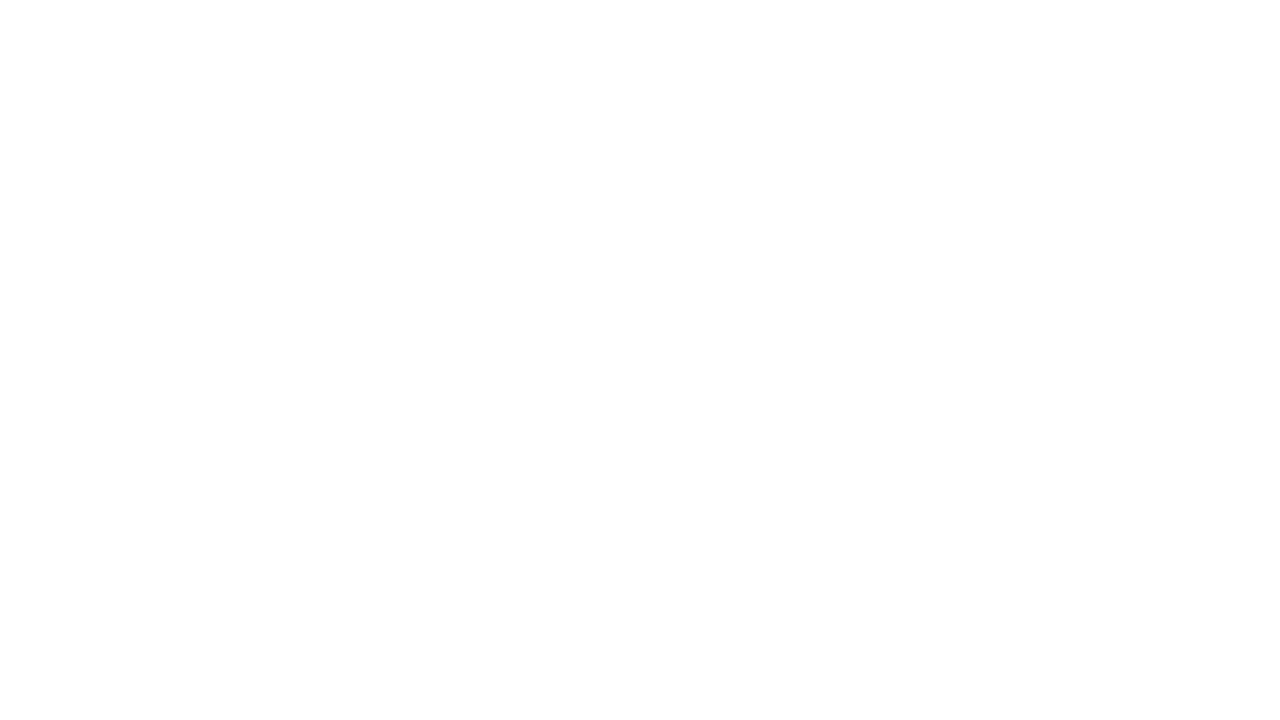